Tests scrolling functionality by scrolling to a button element that is not initially visible in the viewport

Starting URL: http://www.uitestingplayground.com/scrollbars

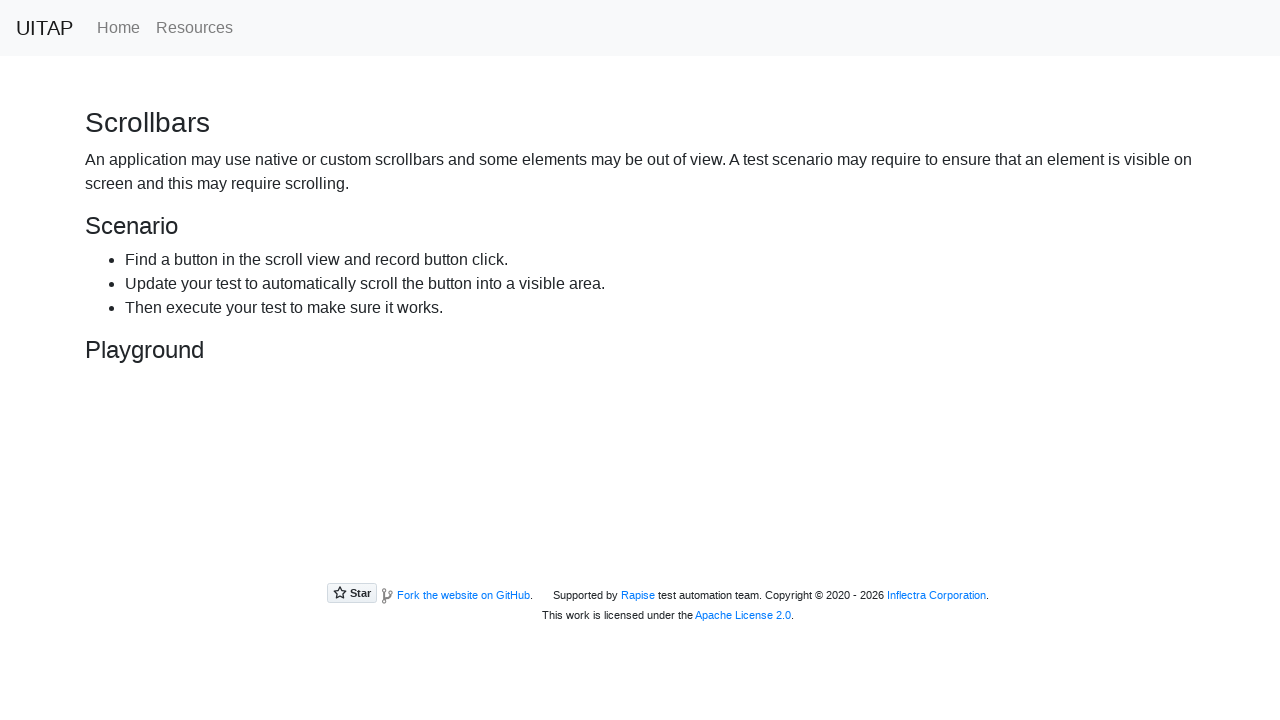

Located the primary button element
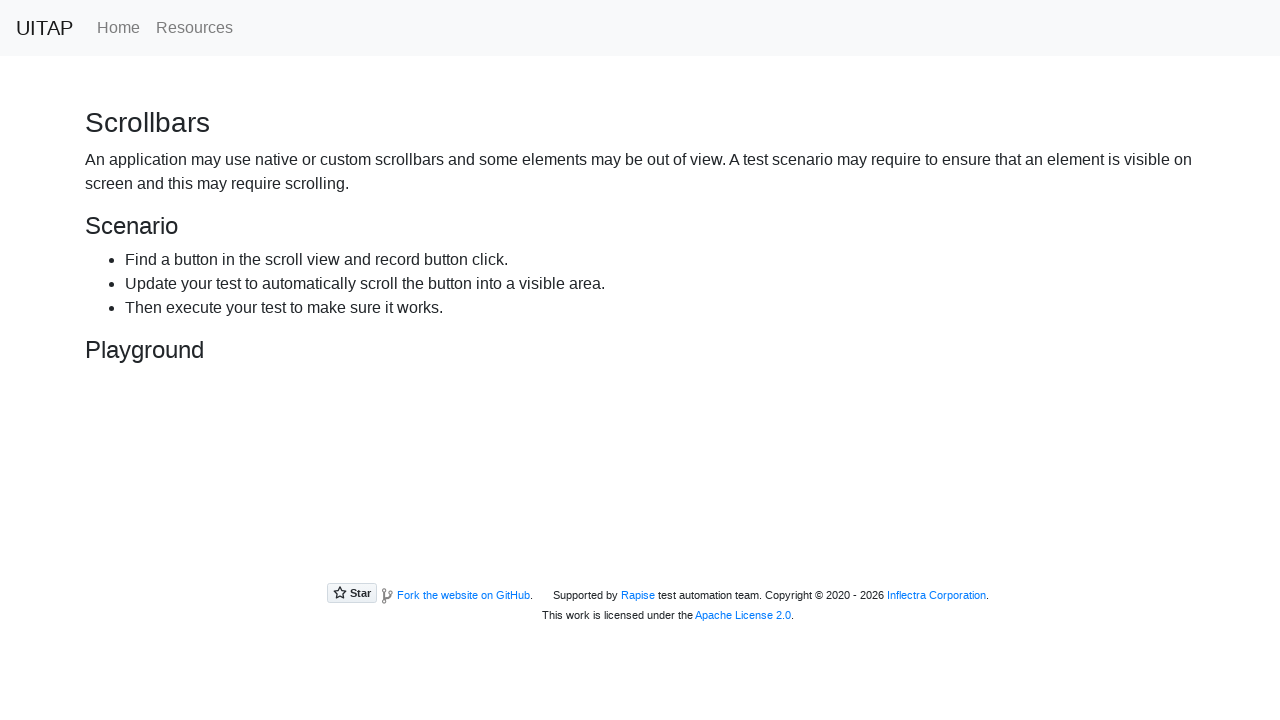

Scrolled the button element into view
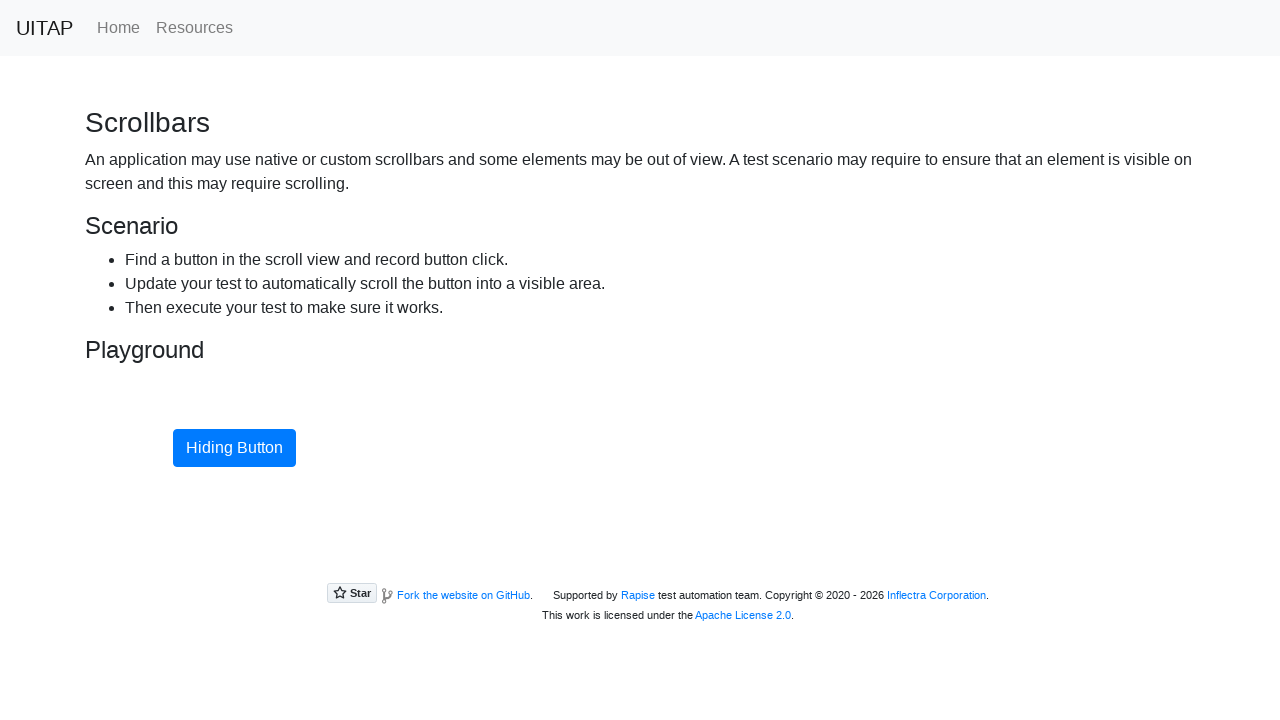

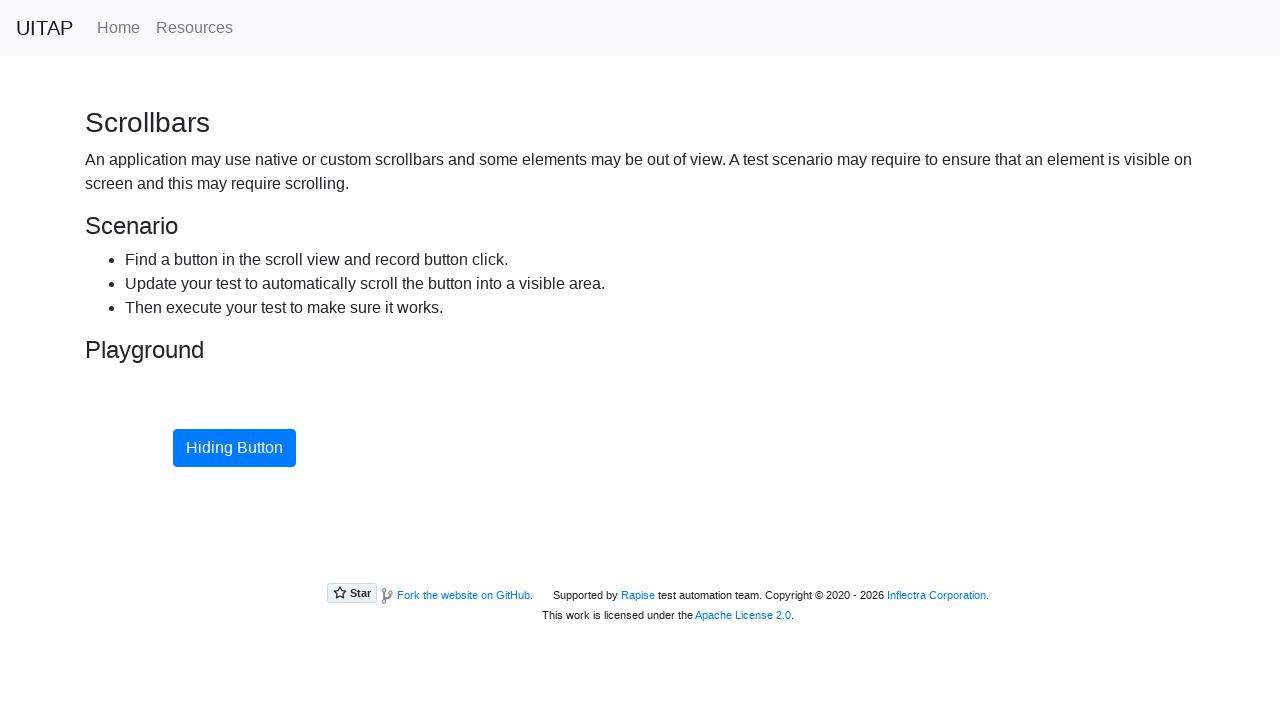